Navigates to Rahul Shetty Academy website and verifies the page loads by getting the title

Starting URL: https://rahulshettyacademy.com

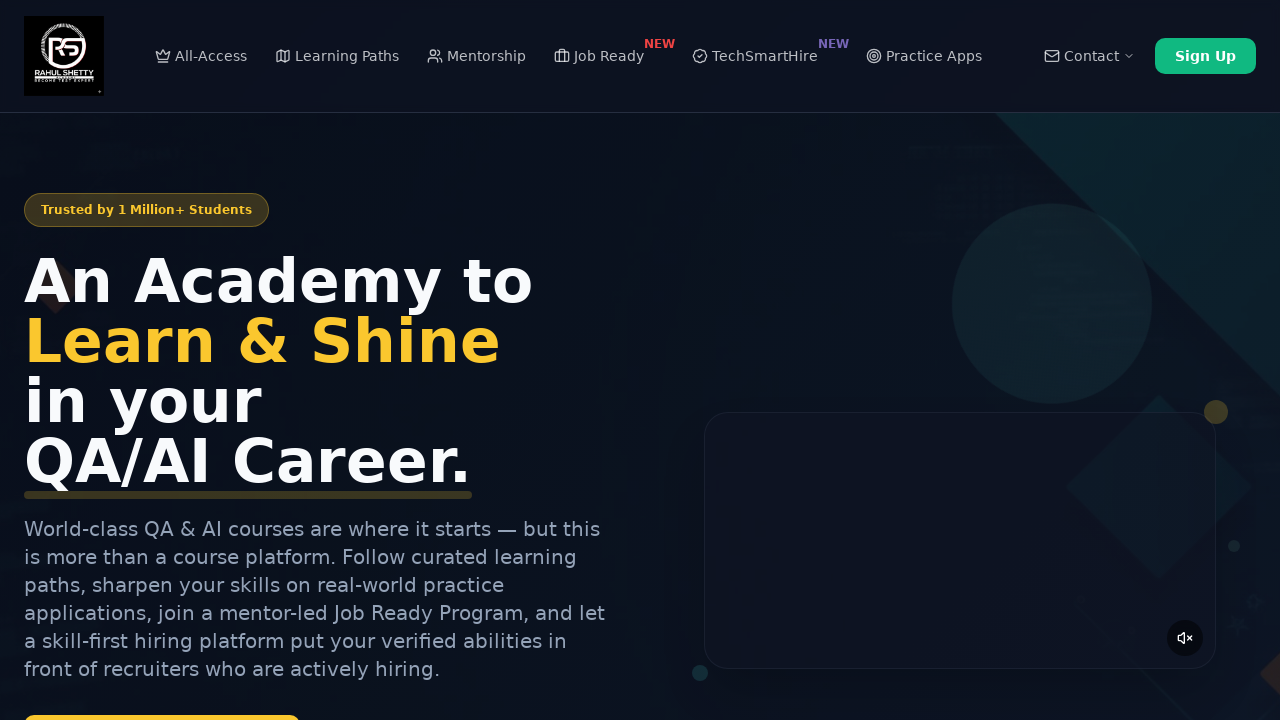

Navigated to Rahul Shetty Academy website
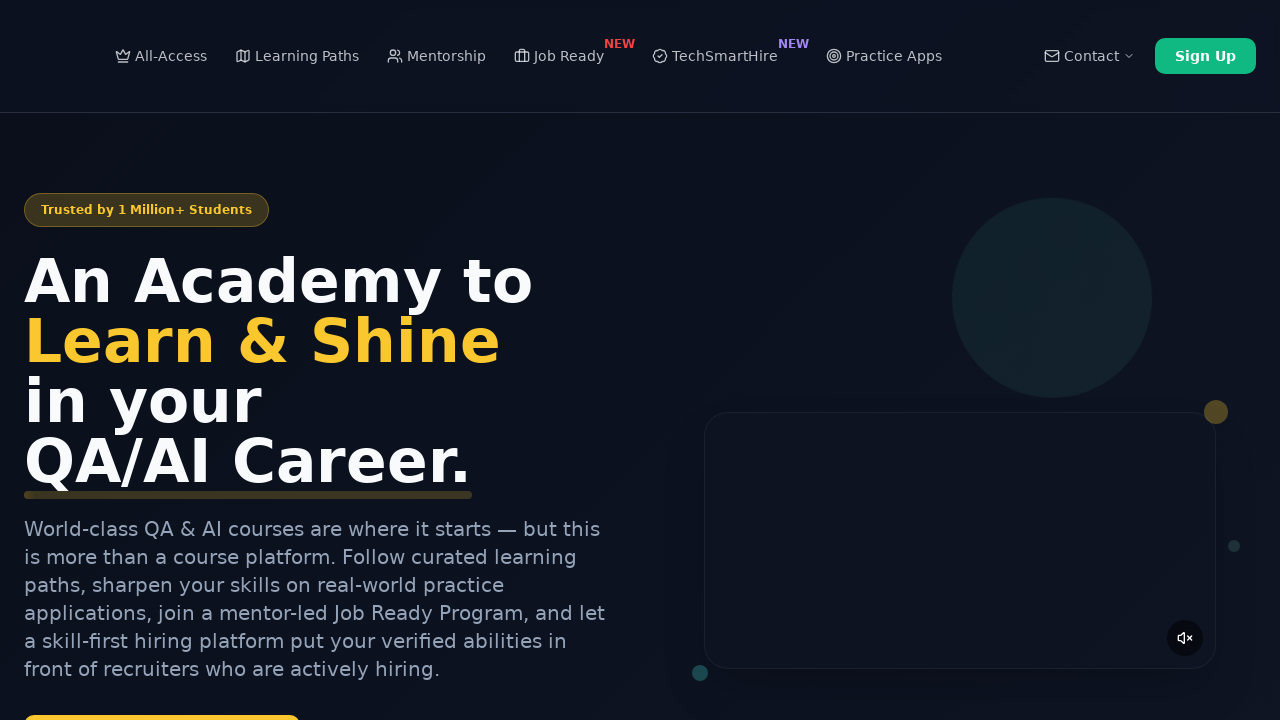

Retrieved page title: Rahul Shetty Academy | QA Automation, Playwright, AI Testing & Online Training
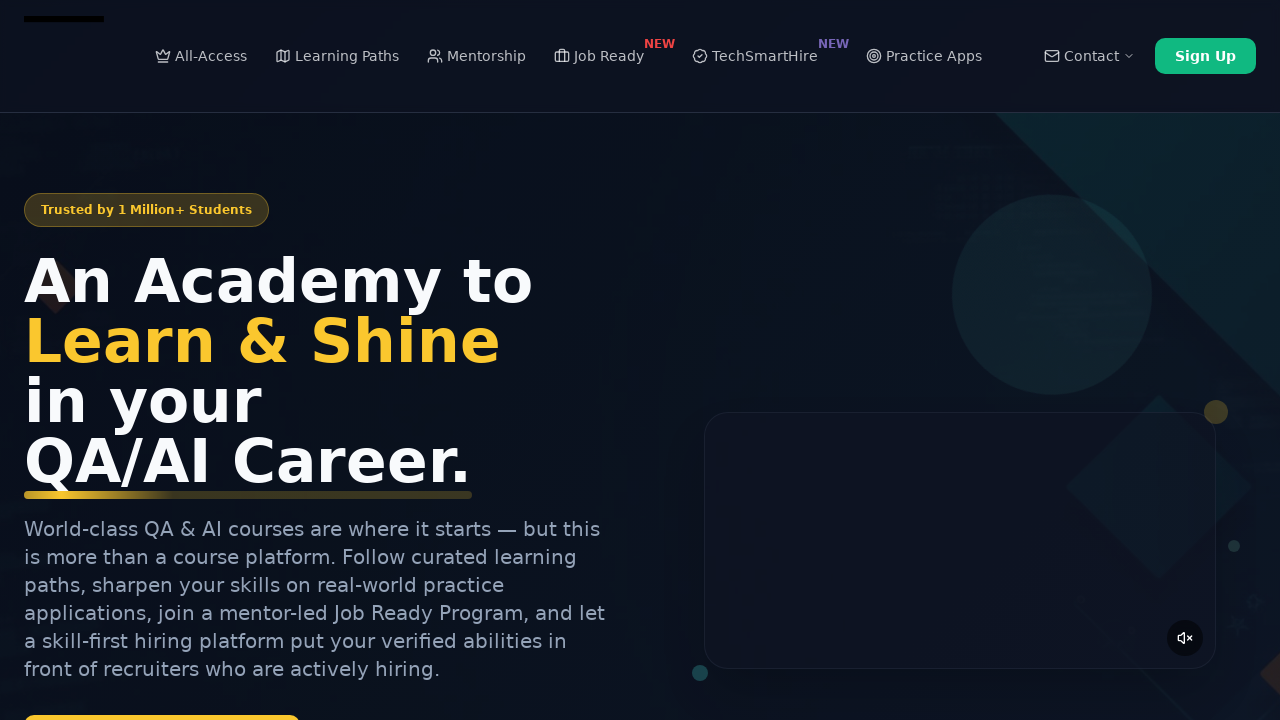

Printed page title to console
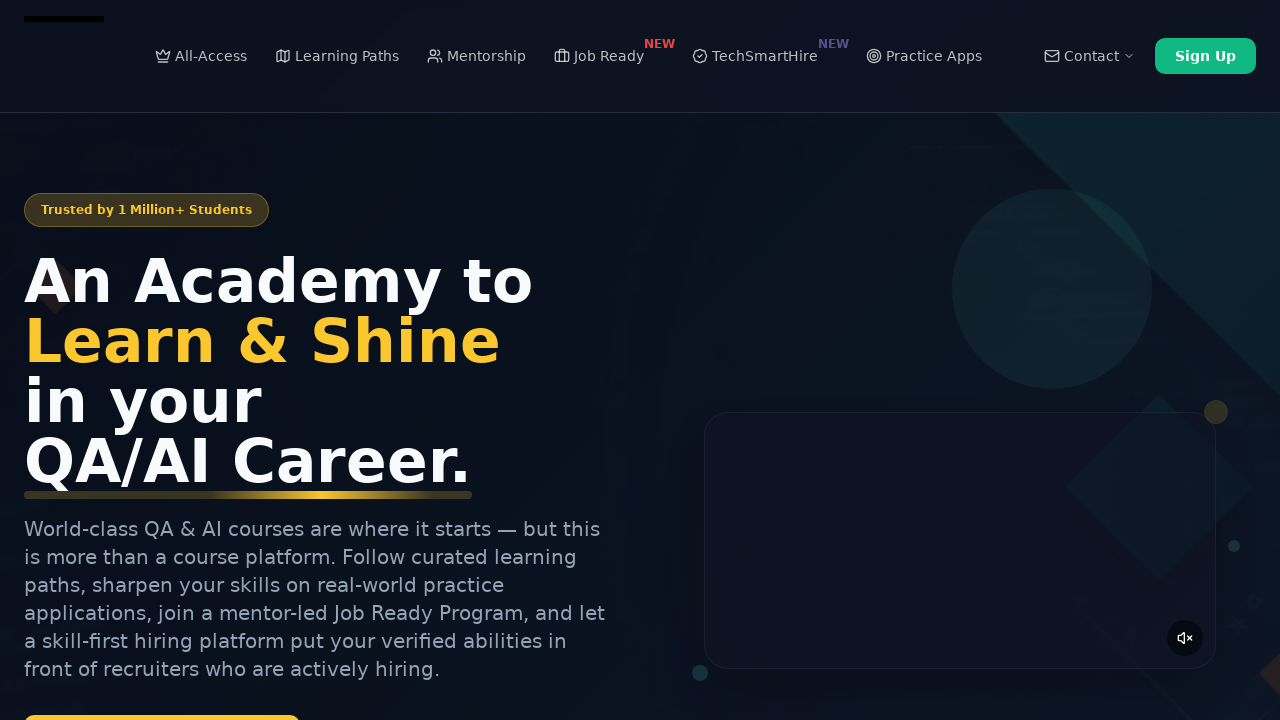

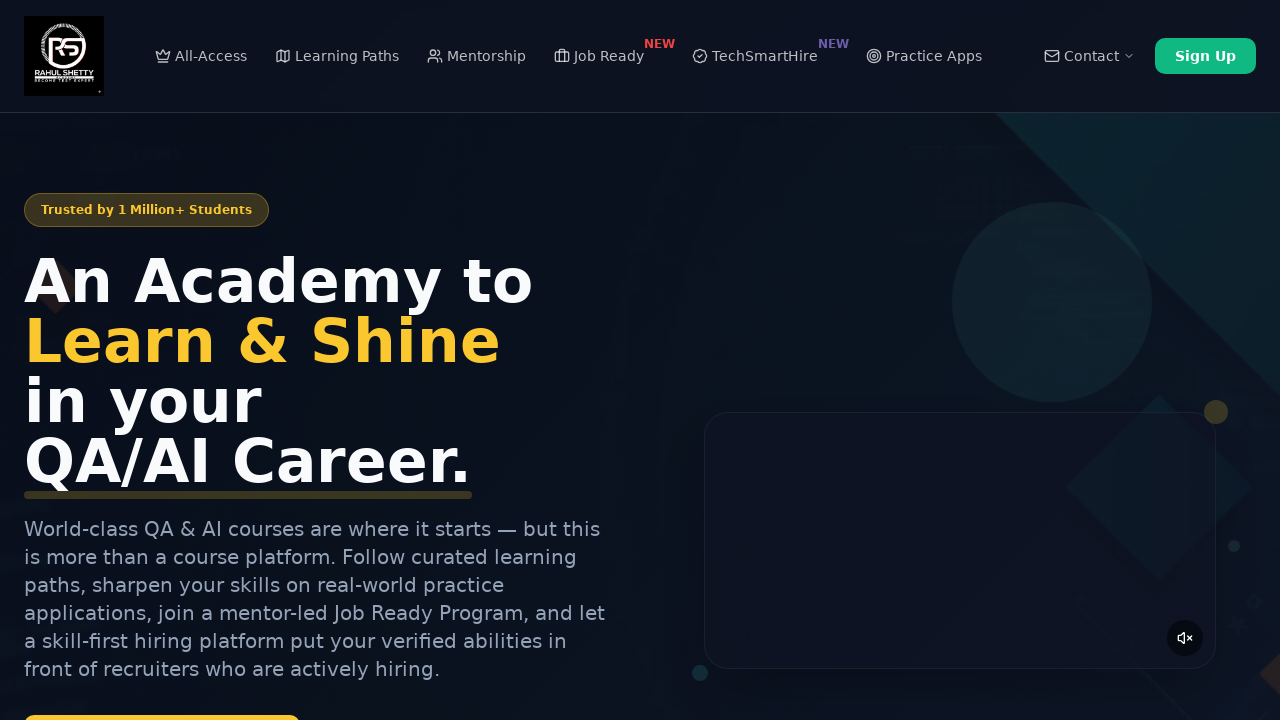